Tests various checkbox interactions including clicking multiple checkboxes, toggle switches, and dropdown checkboxes on a checkbox demo page

Starting URL: https://www.leafground.com/checkbox.xhtml

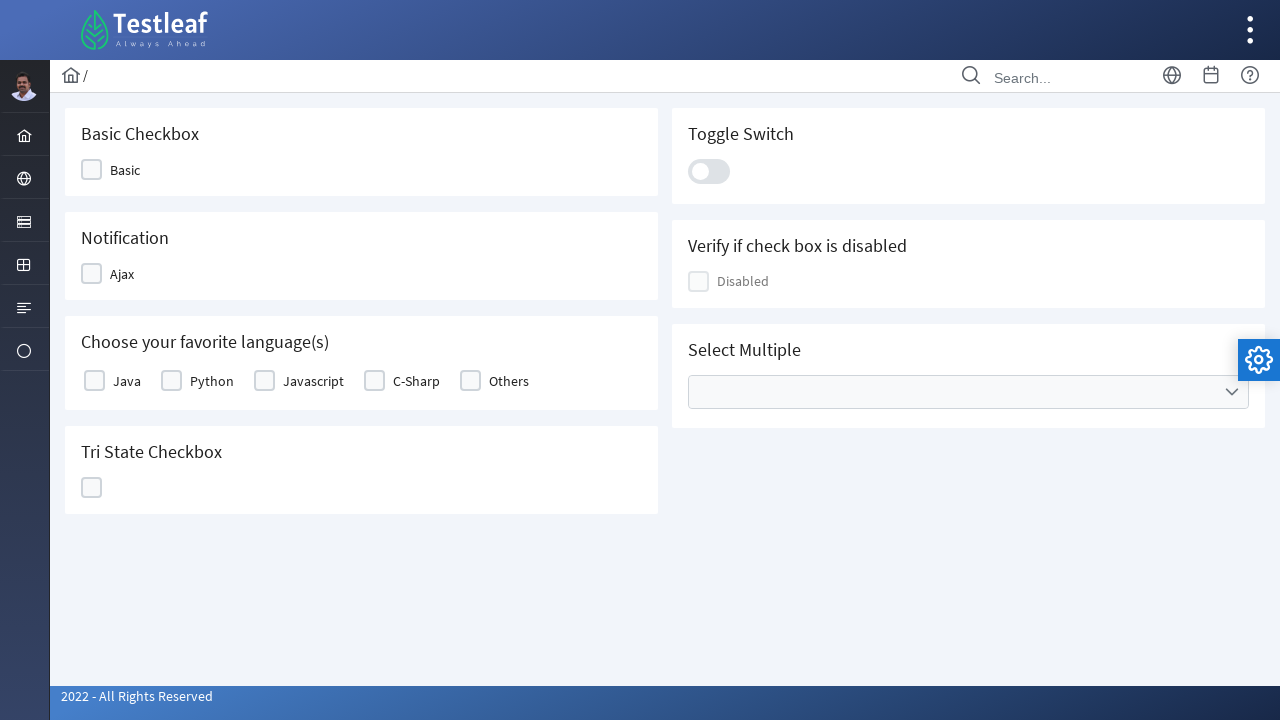

Clicked the 2nd checkbox at (92, 170) on (//div[contains(@class,'chkbox')])[2]
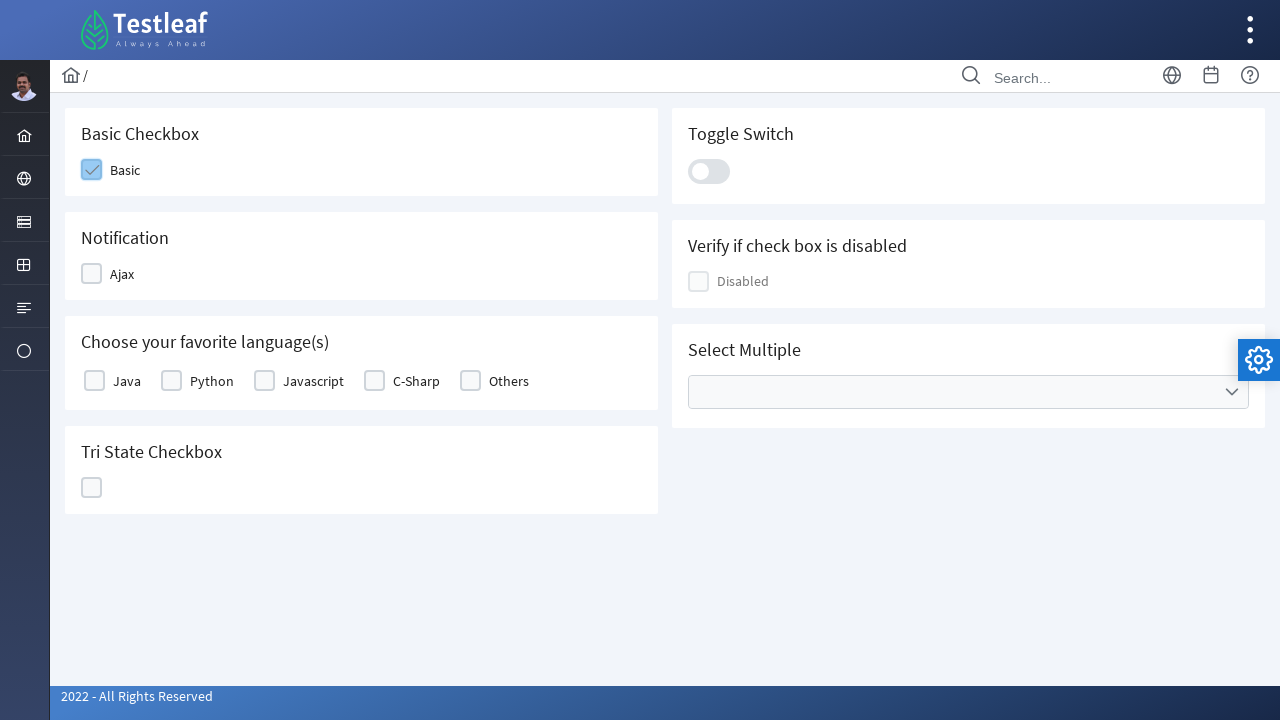

Clicked the 3rd checkbox at (116, 274) on (//div[contains(@class,'chkbox')])[3]
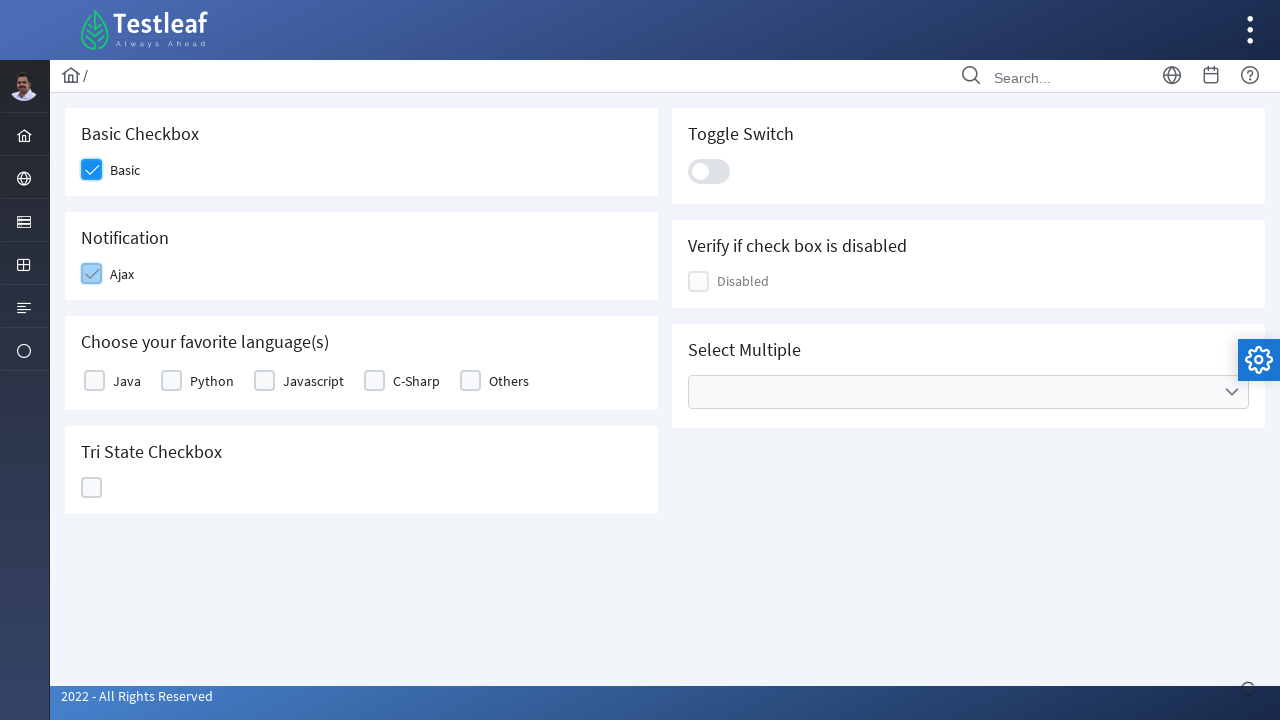

Clicked the 5th checkbox at (94, 381) on (//div[contains(@class,'chkbox')])[5]
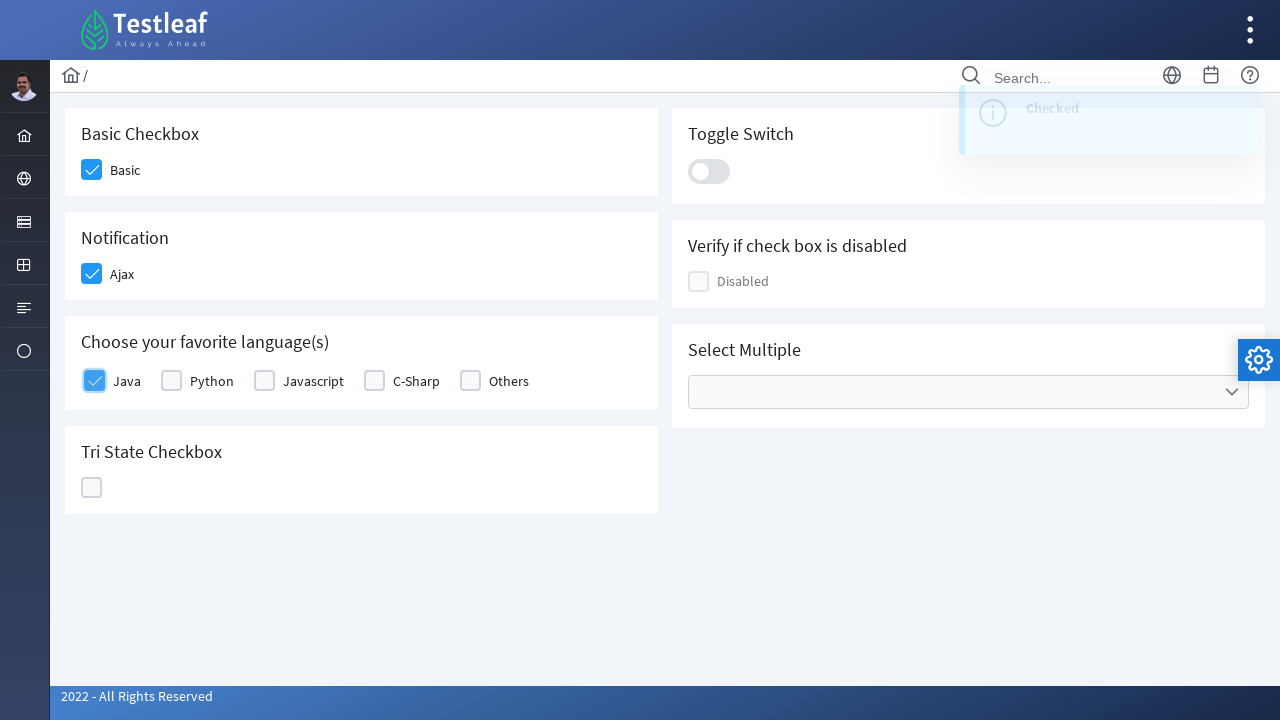

Clicked the 7th checkbox at (172, 381) on (//div[contains(@class,'chkbox')])[7]
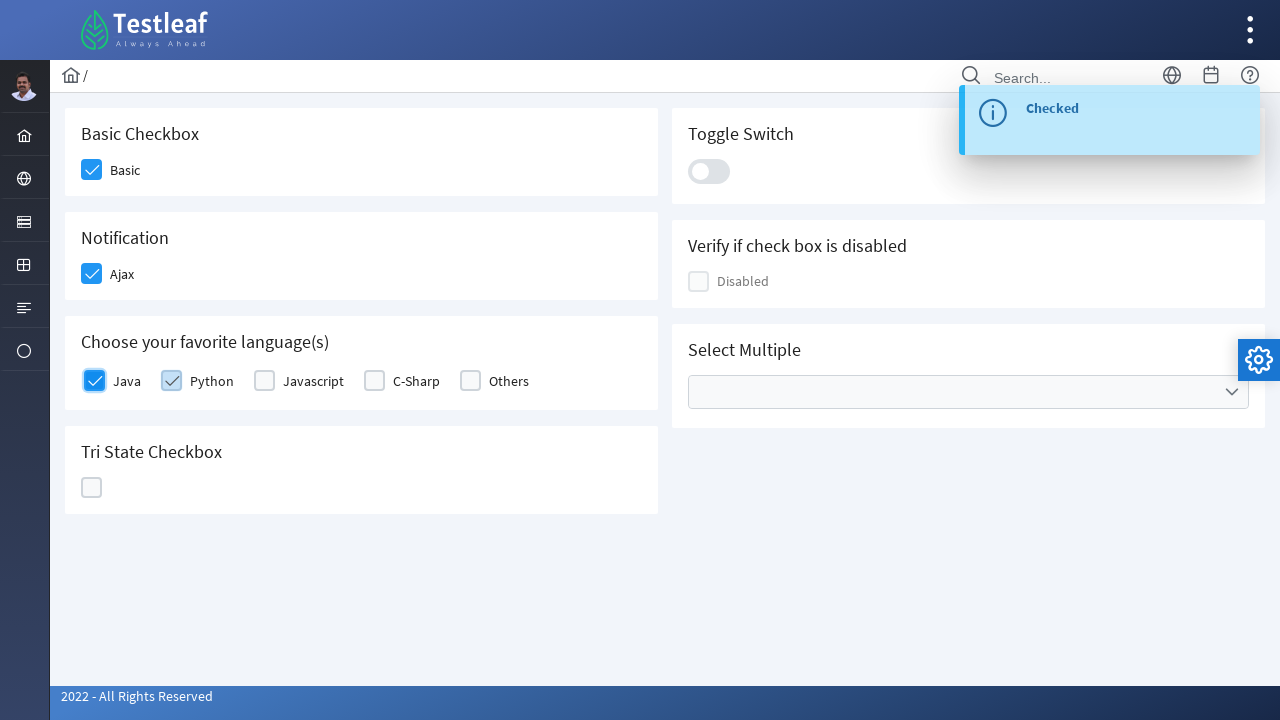

Clicked the 15th checkbox at (92, 488) on (//div[contains(@class,'chkbox')])[15]
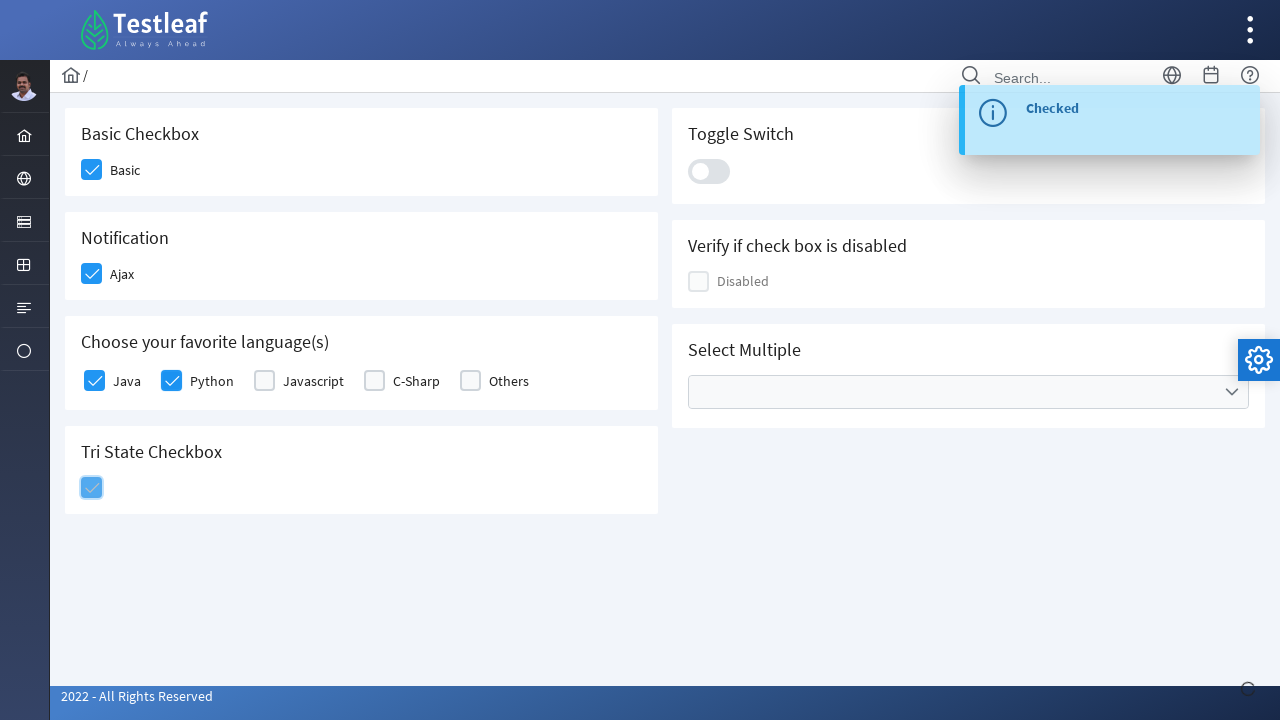

Clicked the toggle switch at (709, 171) on .ui-toggleswitch-slider
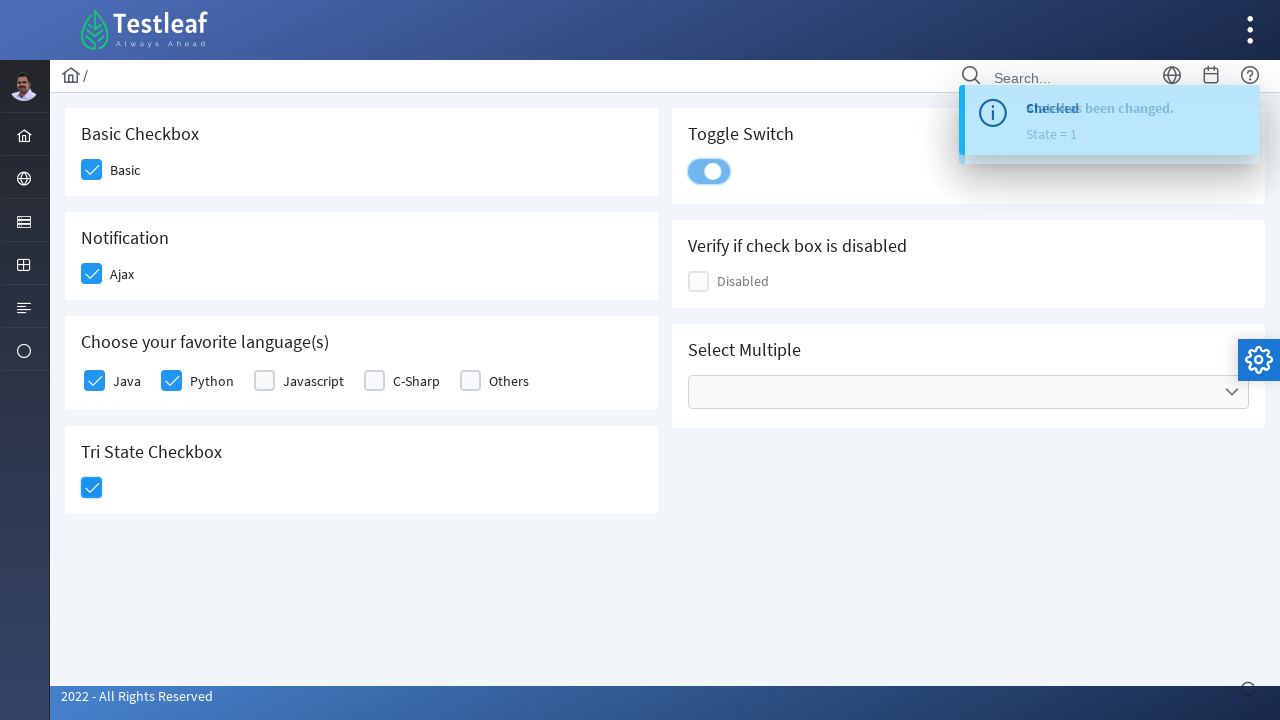

Verified checkbox is enabled
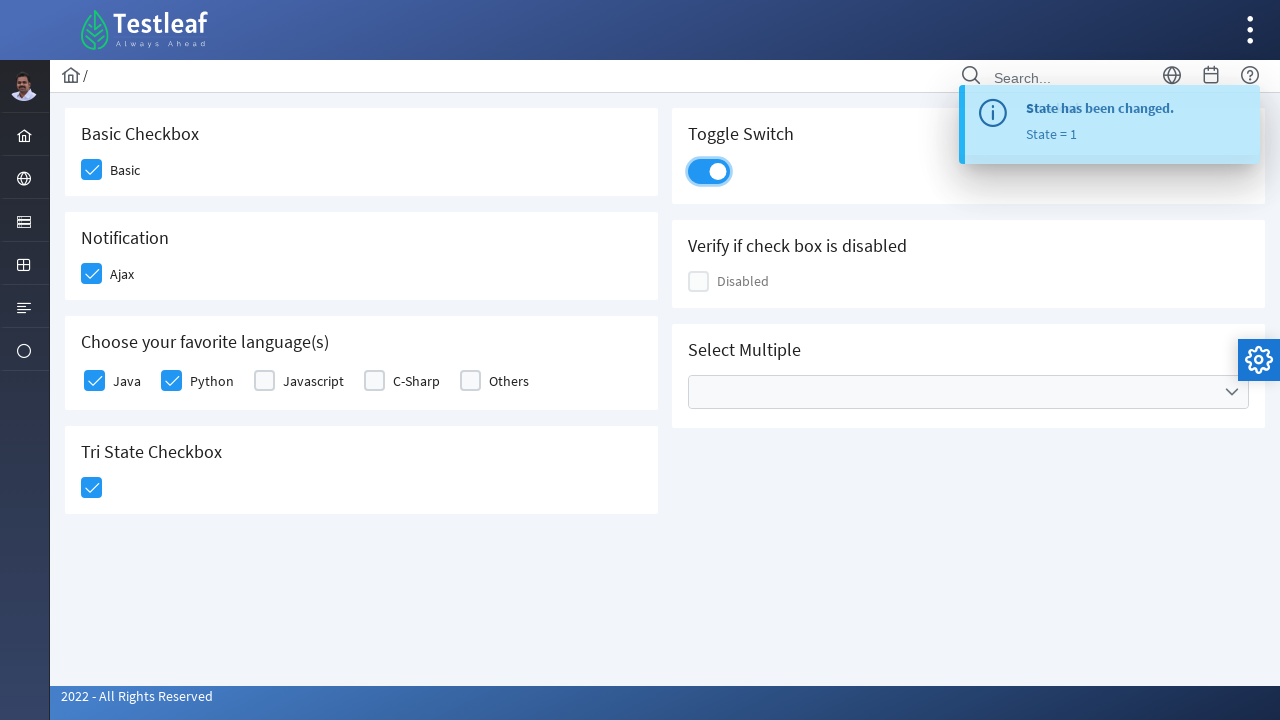

Clicked the multiple select dropdown at (968, 392) on xpath=//ul[contains(@class,'multiple')]
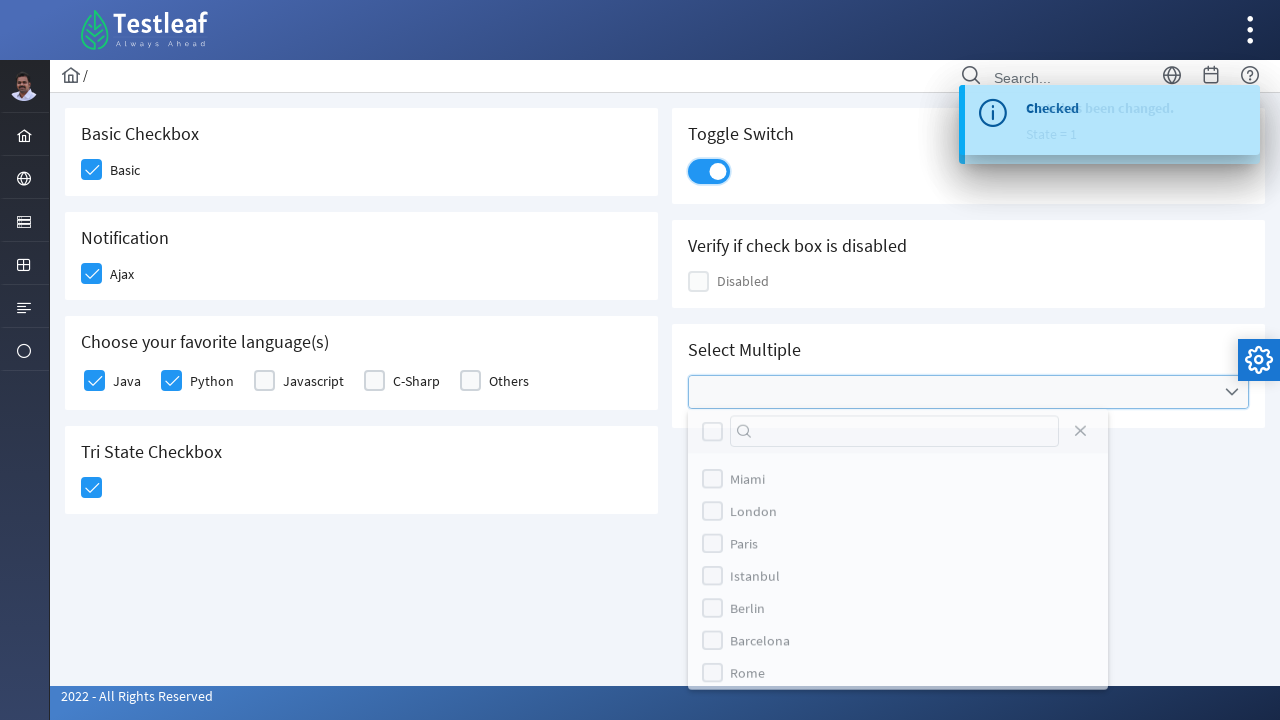

Waited for dropdown to open
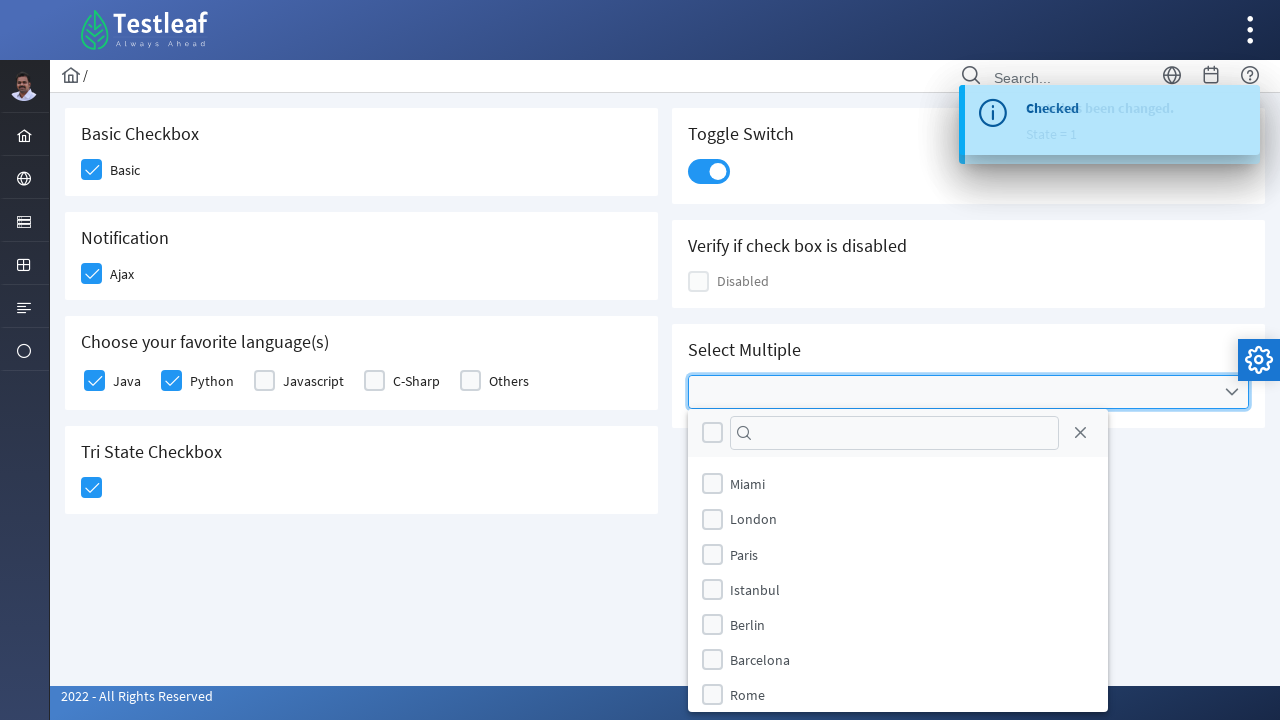

Clicked the 12th checkbox in the dropdown at (712, 651) on (//div[@class='ui-chkbox-box ui-widget ui-corner-all ui-state-default'])[12]
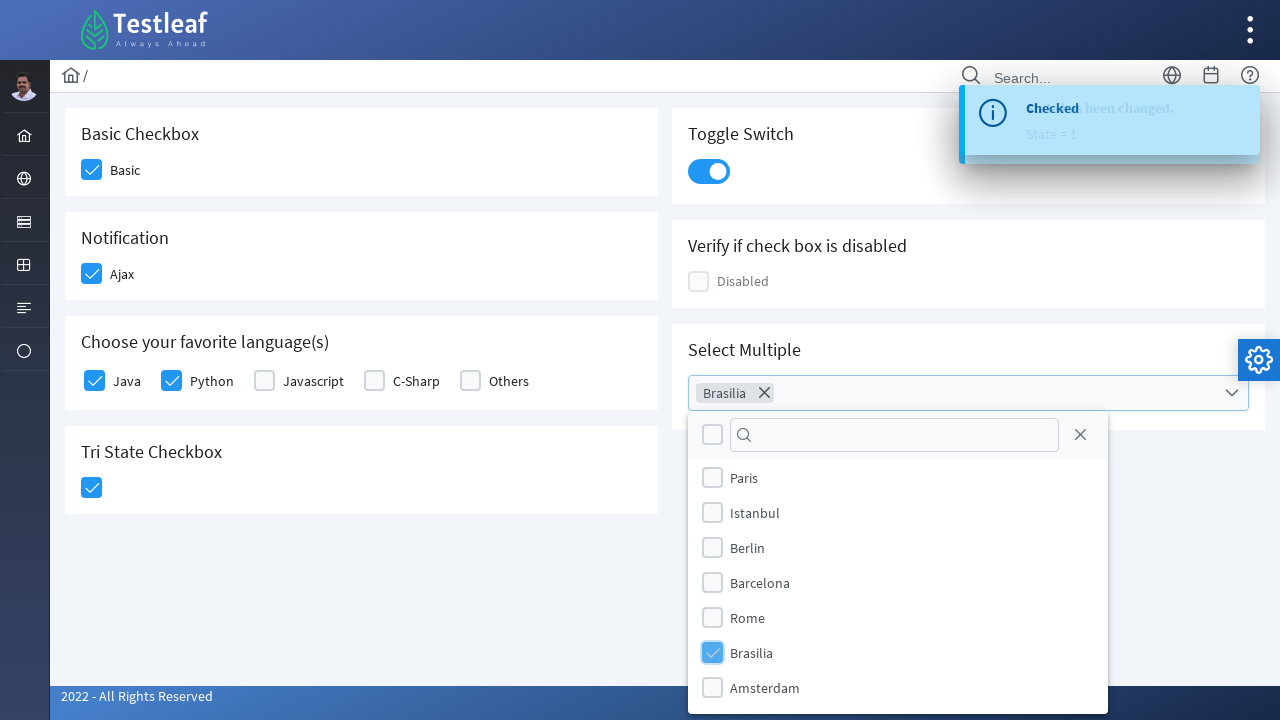

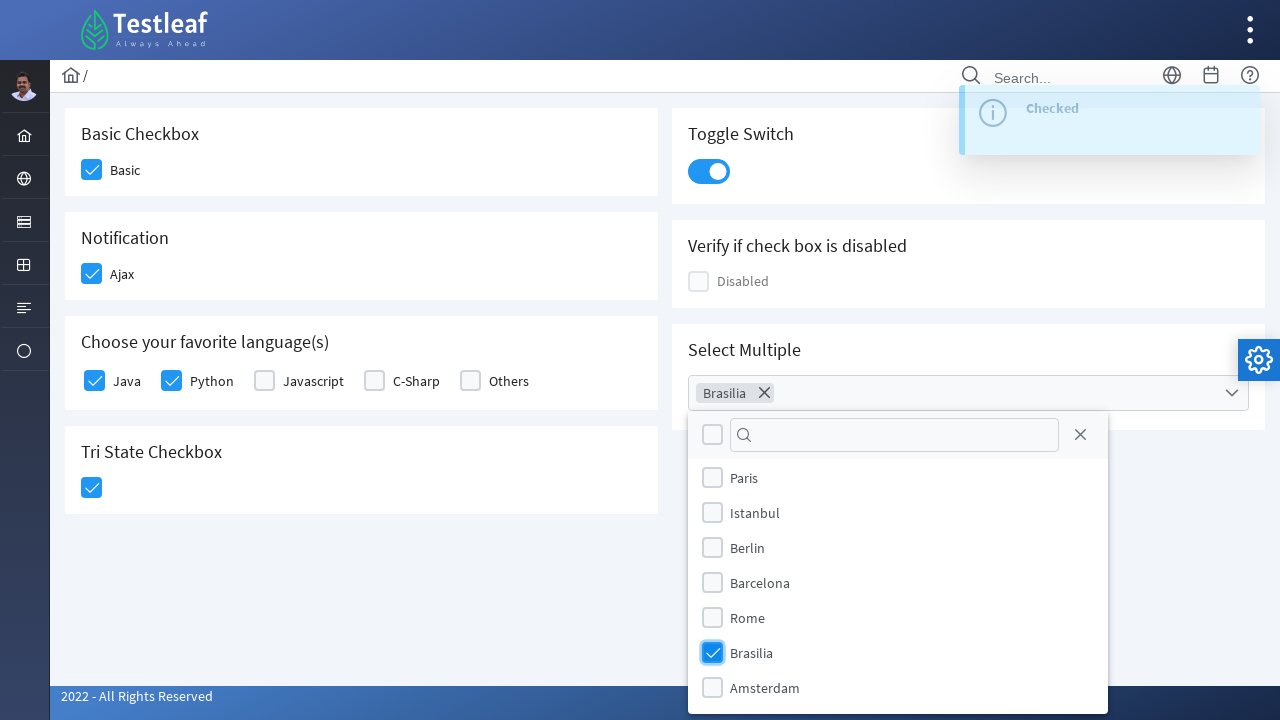